Tests a math problem form by reading two numbers from the page, calculating their sum, selecting the result from a dropdown menu, and submitting the form

Starting URL: http://suninjuly.github.io/selects1.html

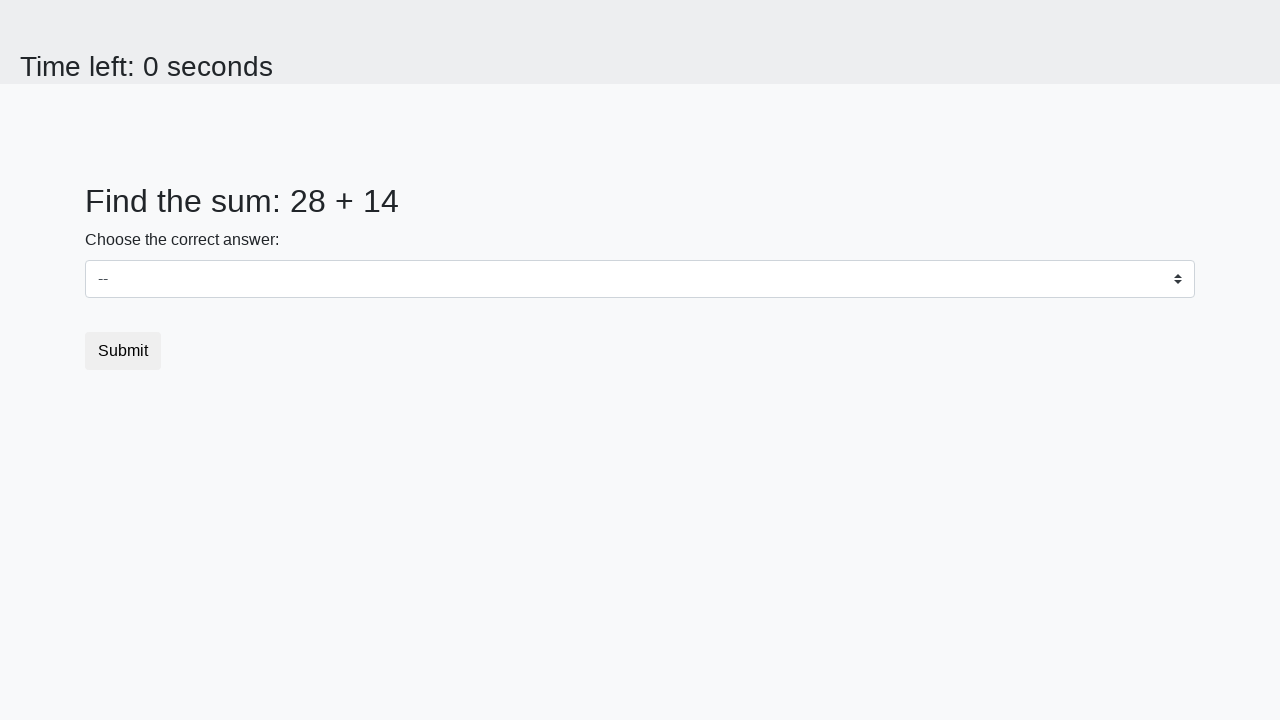

Located first number element (#num1)
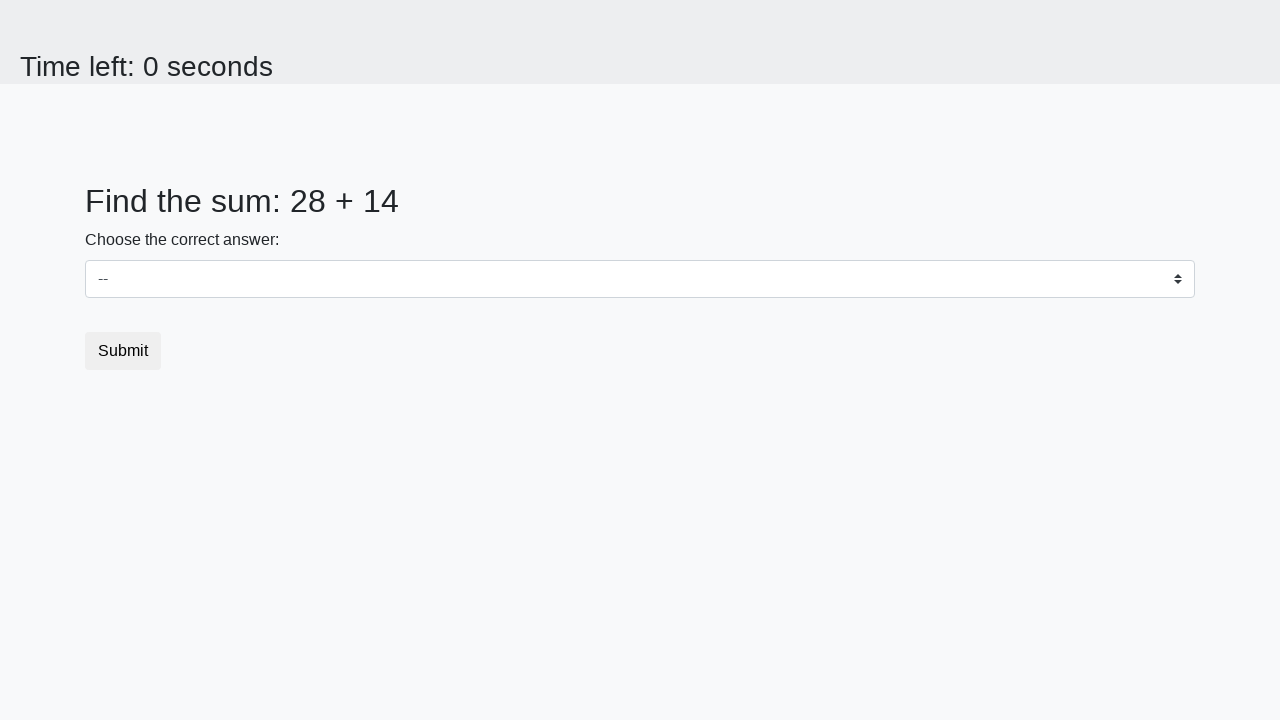

Read first number: 28
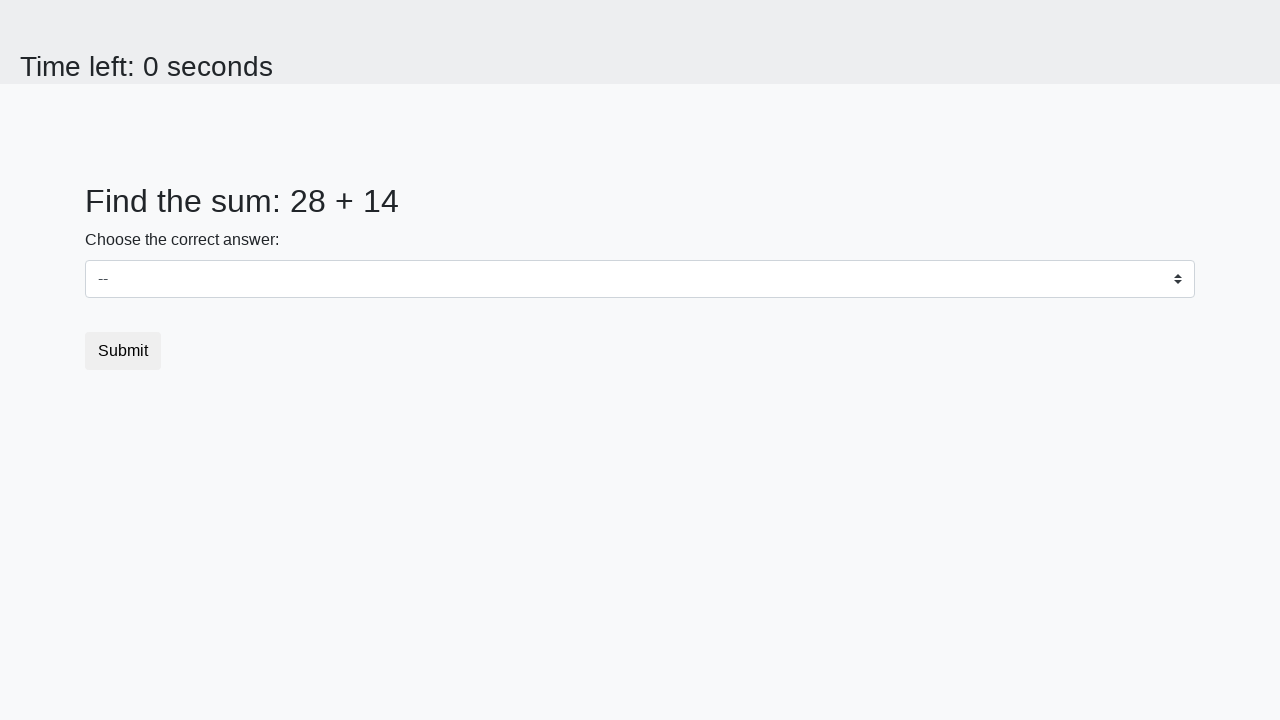

Located second number element (#num2)
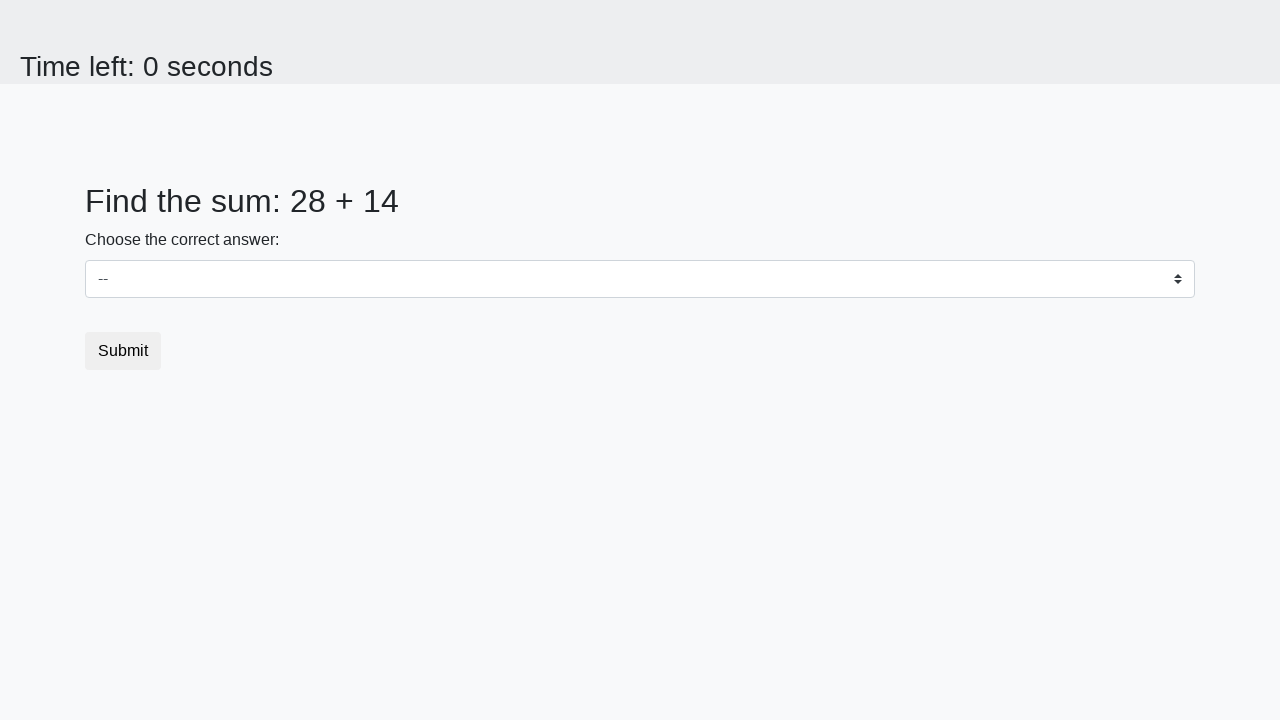

Read second number: 14
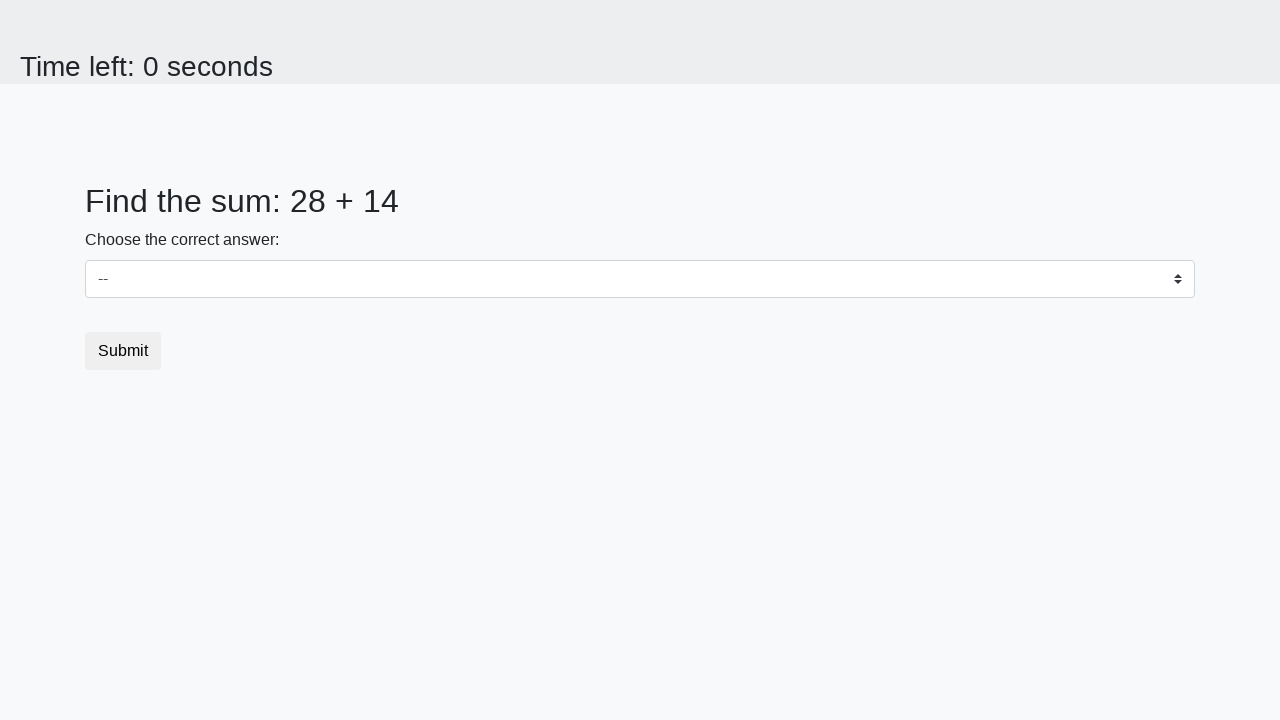

Calculated sum: 28 + 14 = 42
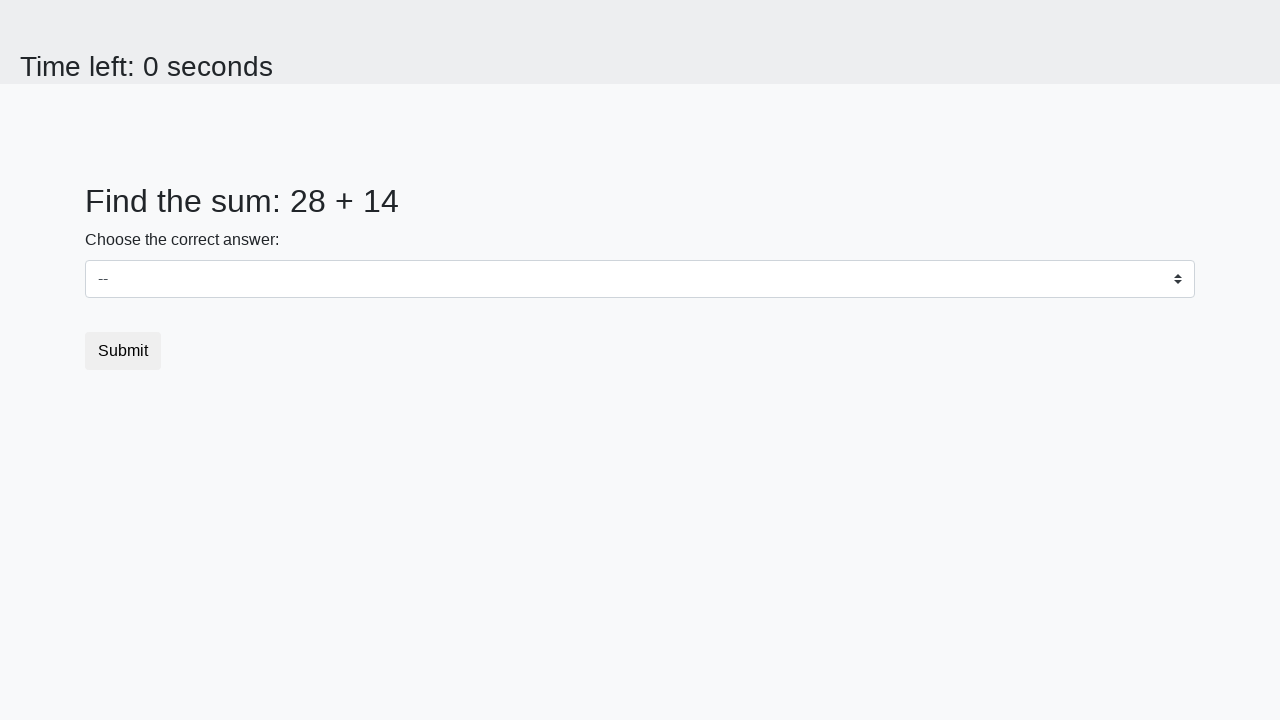

Selected result '42' from dropdown menu on #dropdown
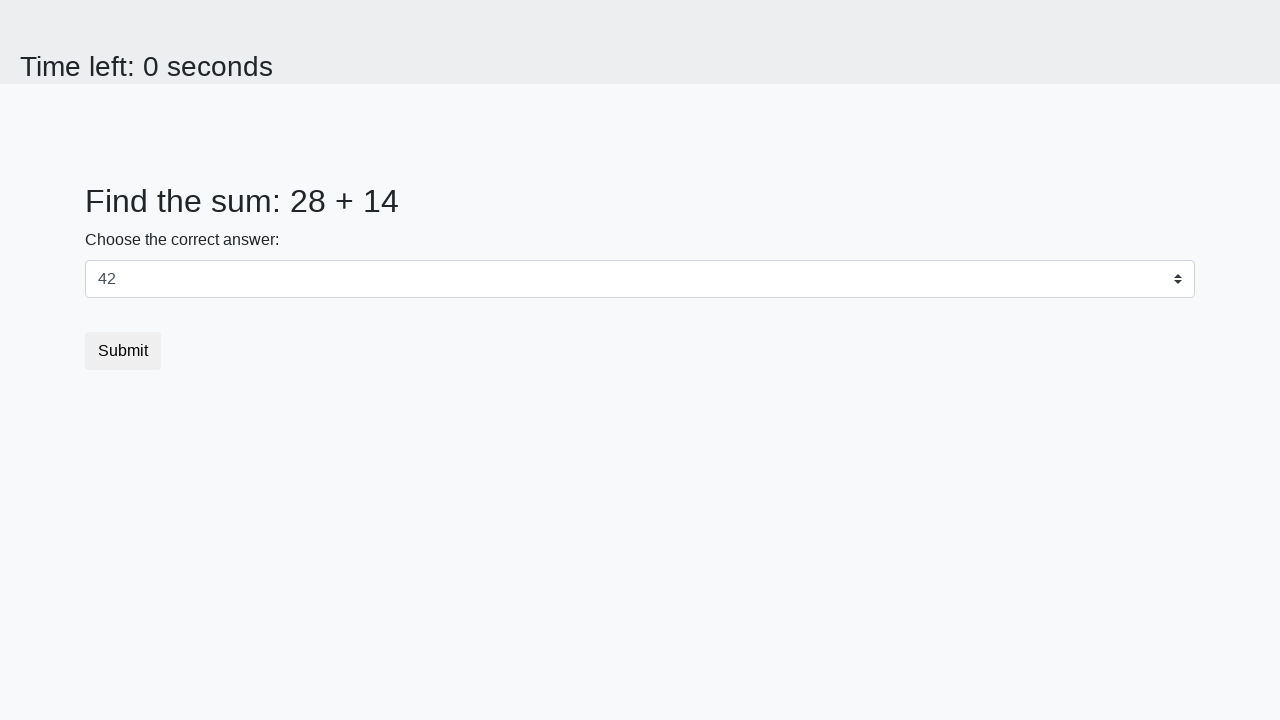

Clicked submit button to submit the form at (123, 351) on button.btn
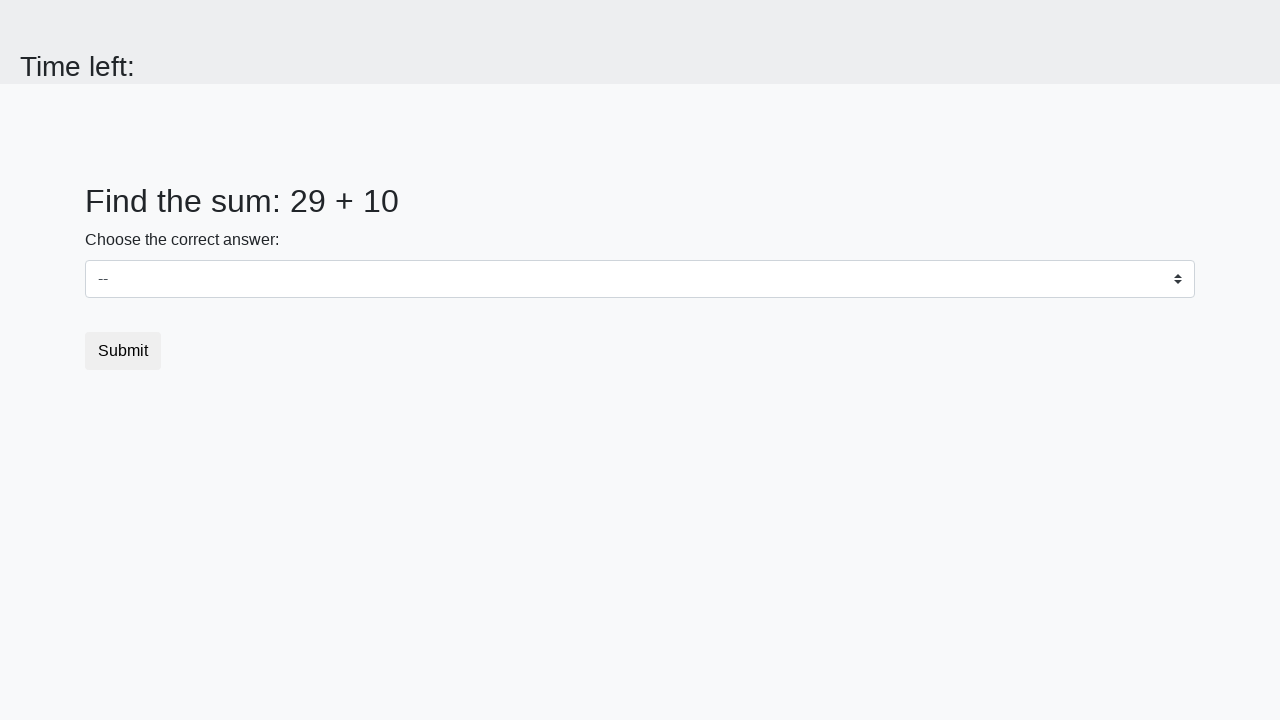

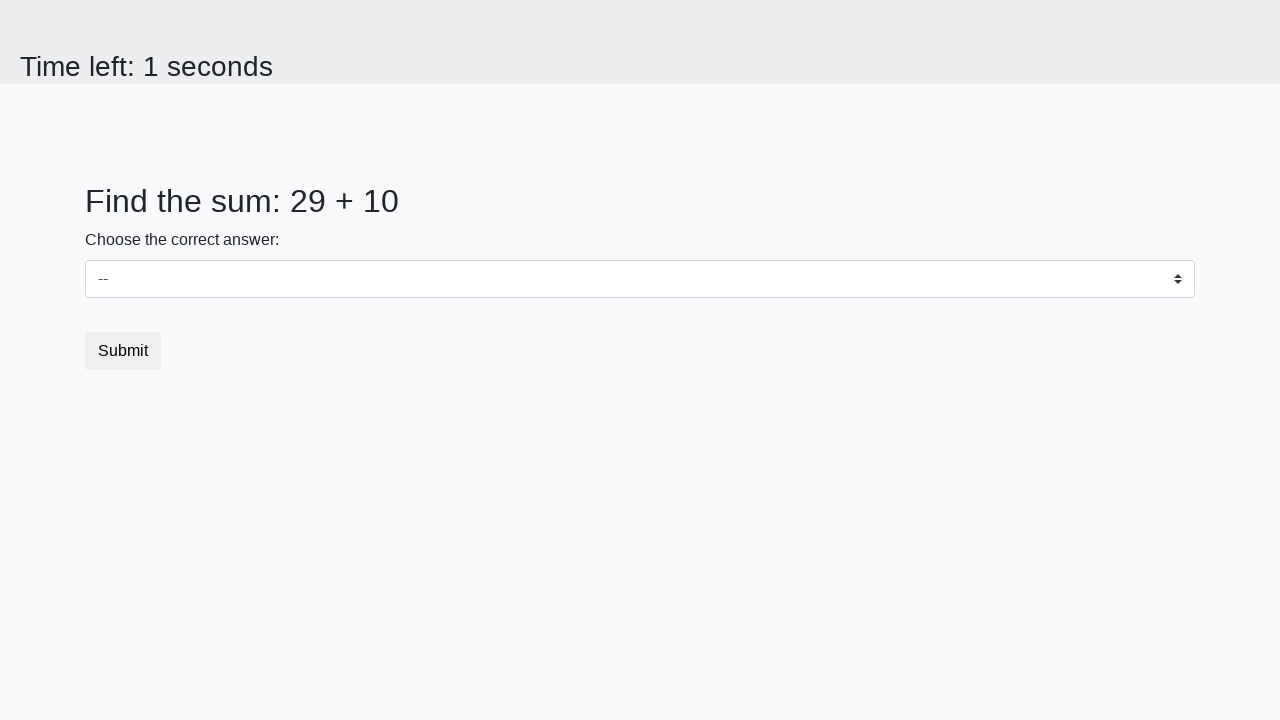